Reads two numbers from the page, calculates their sum, selects the sum from a dropdown, and submits the form

Starting URL: http://suninjuly.github.io/selects1.html

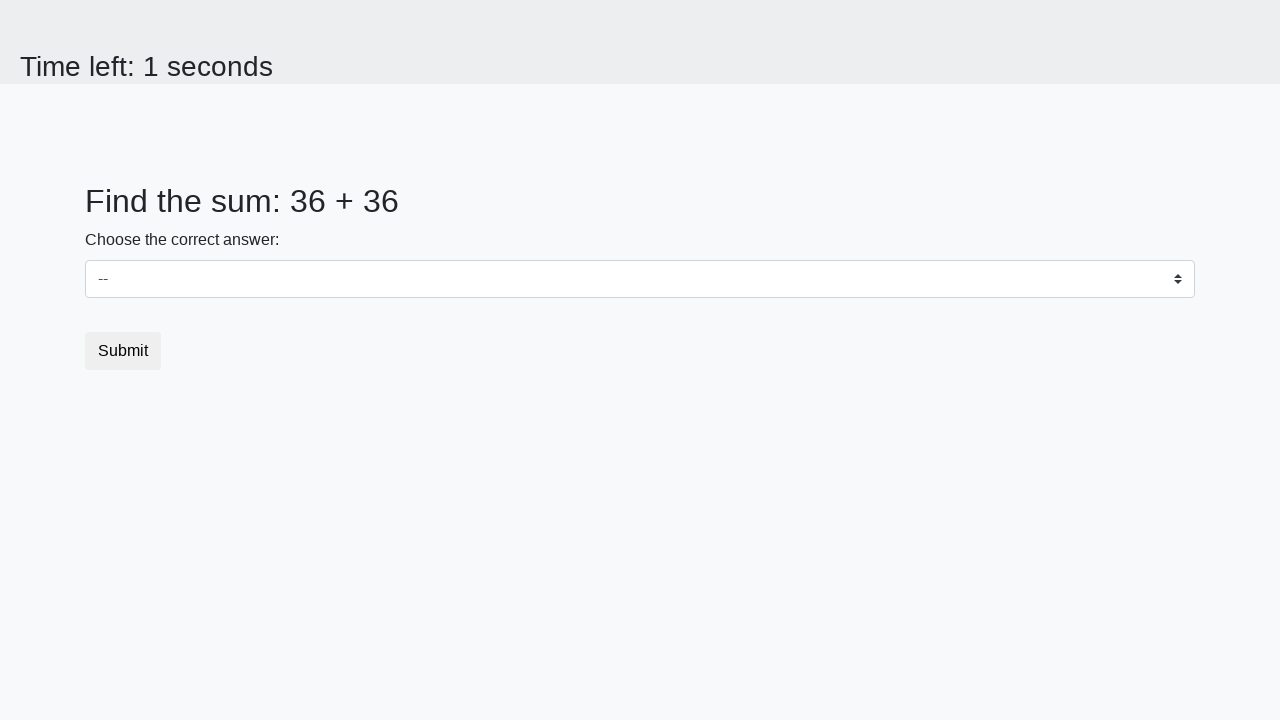

Read first number from page element #num1
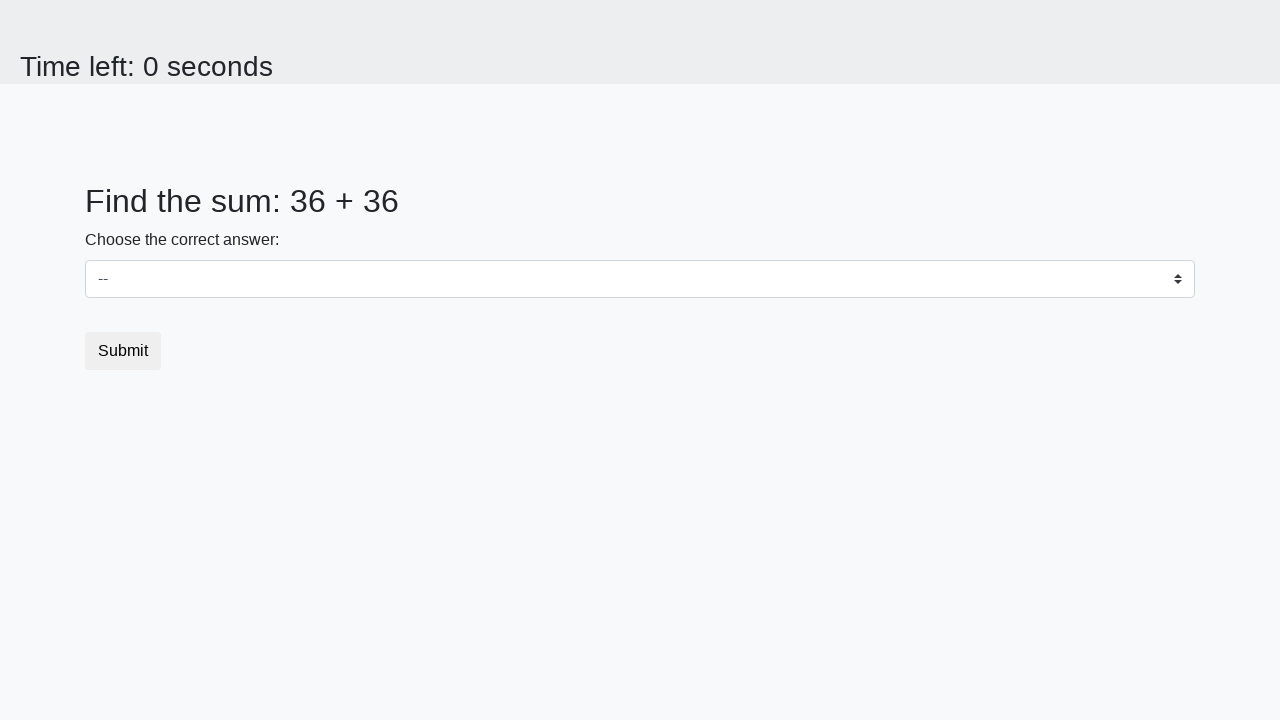

Read second number from page element #num2
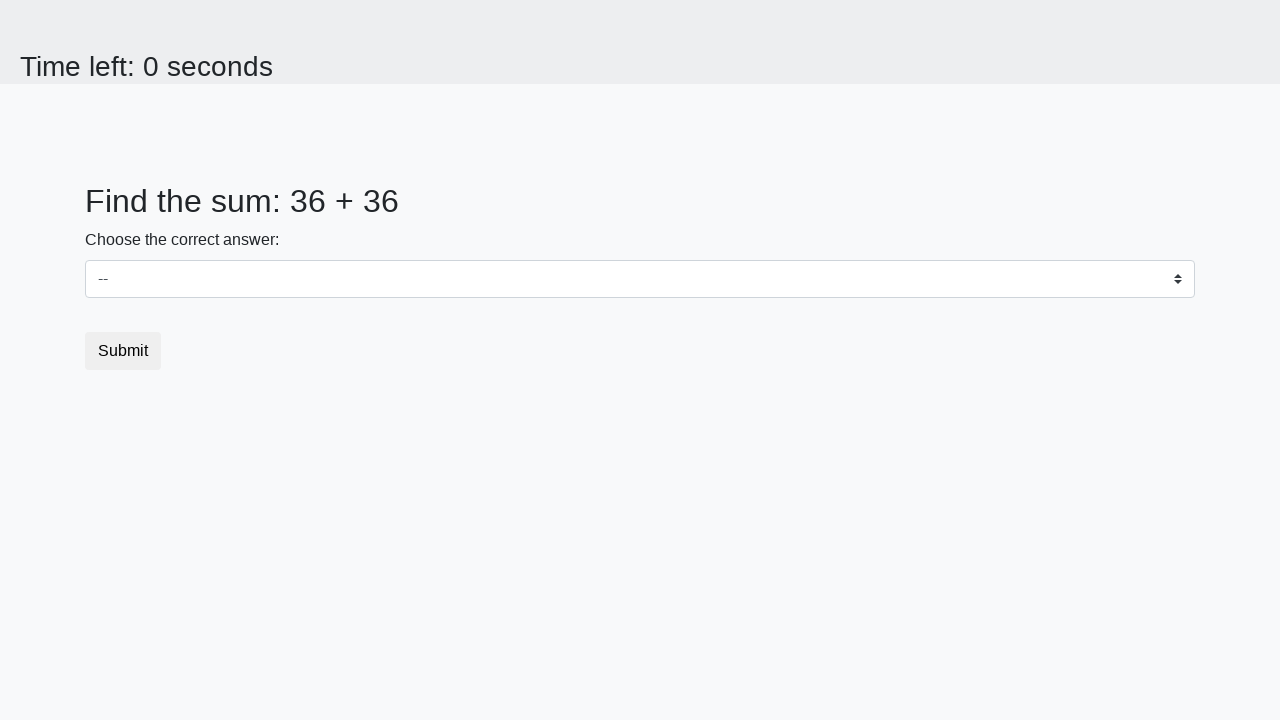

Calculated sum: 36 + 36 = 72
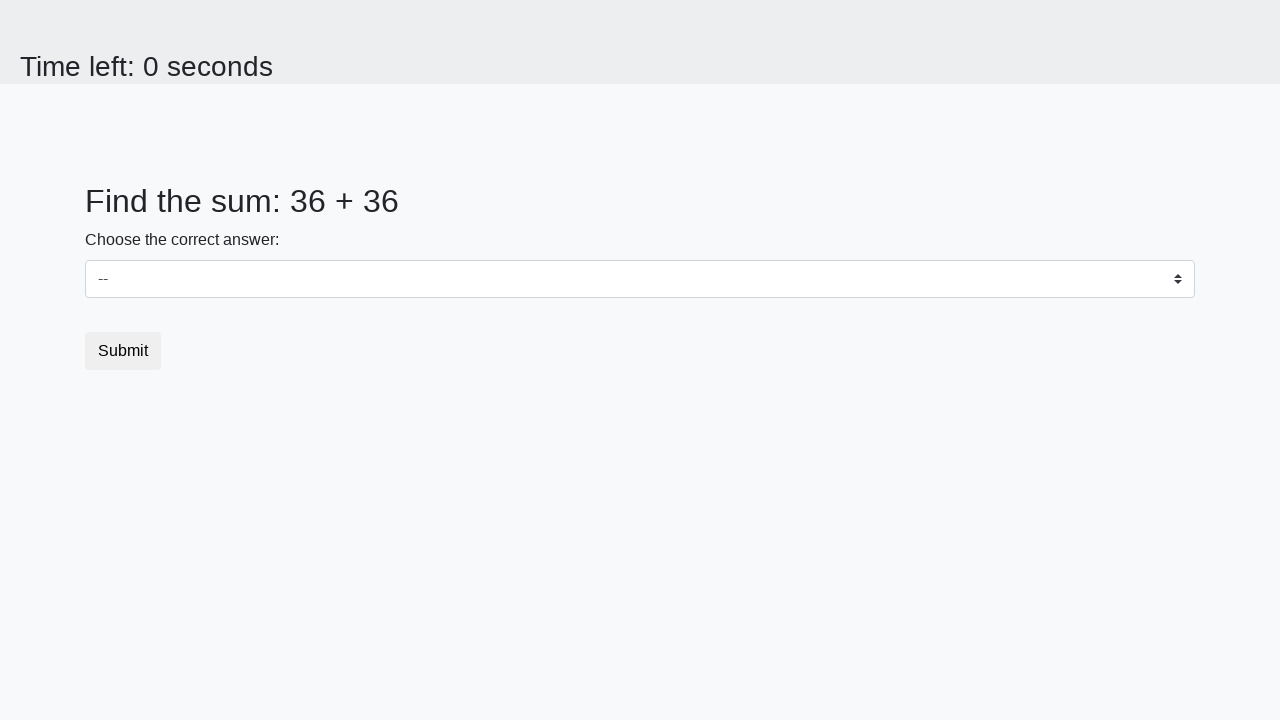

Selected sum value '72' from dropdown on #dropdown
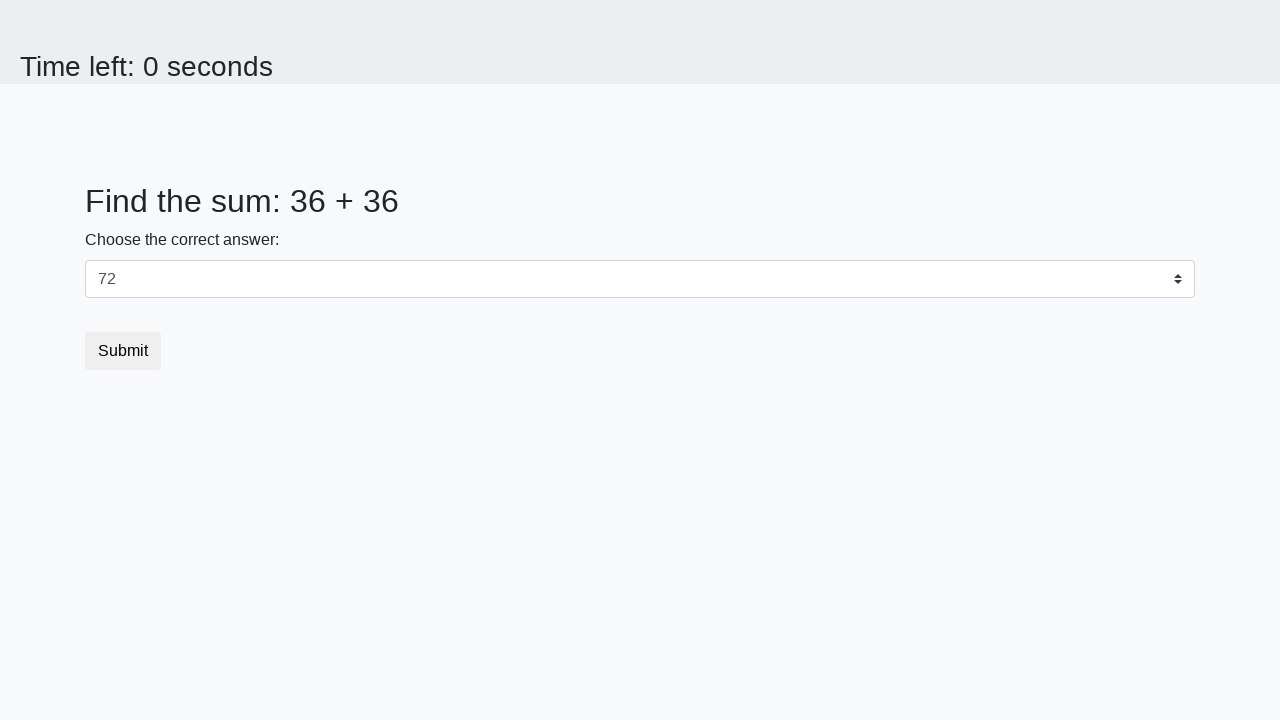

Clicked submit button at (123, 351) on button.btn
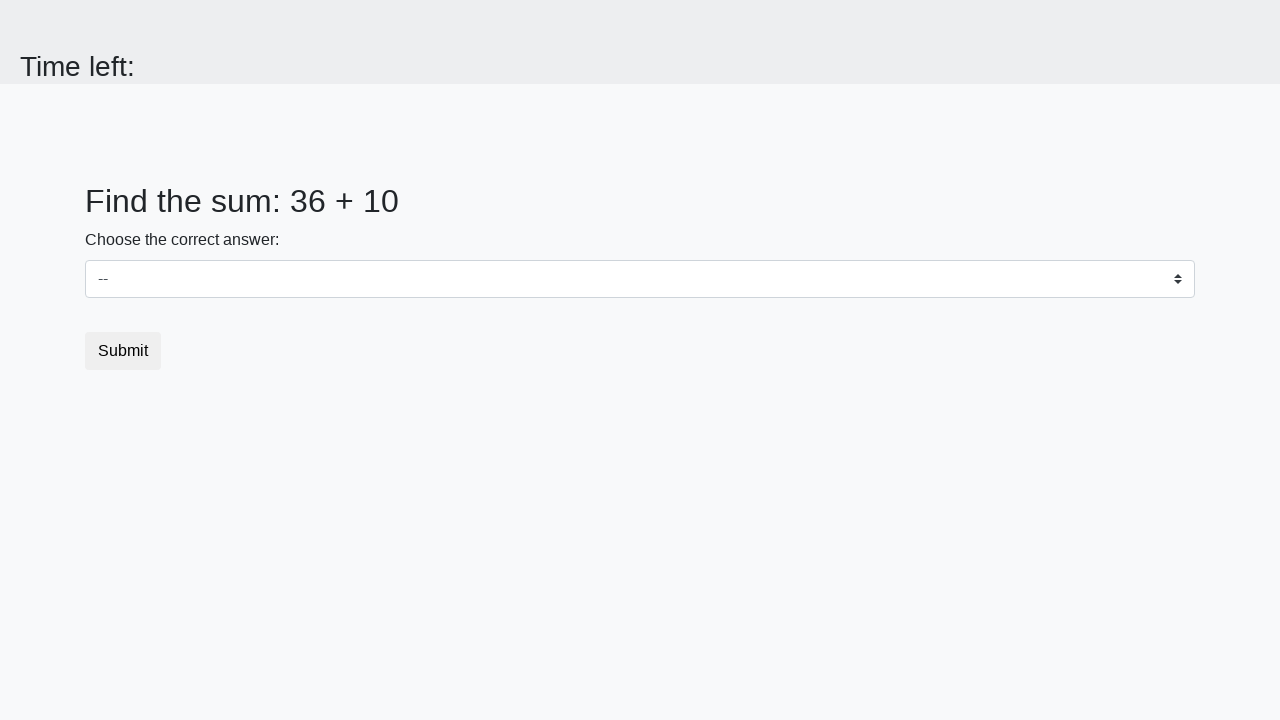

Accepted alert dialog
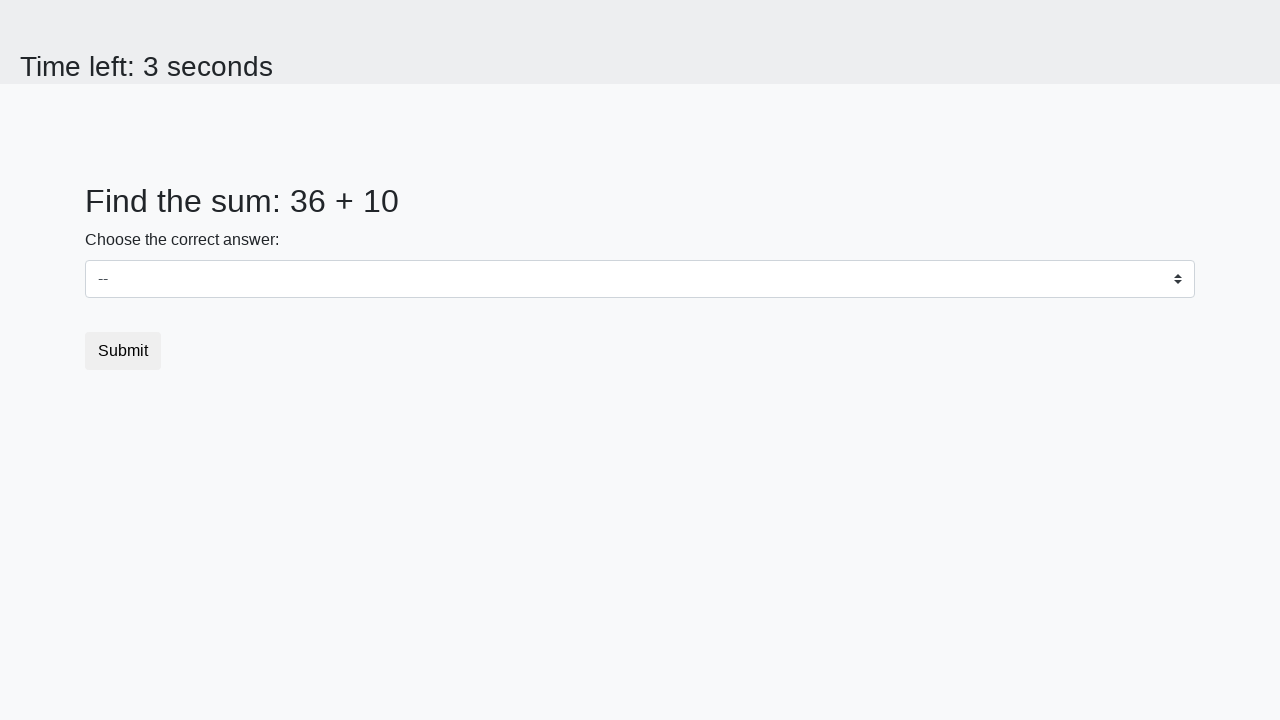

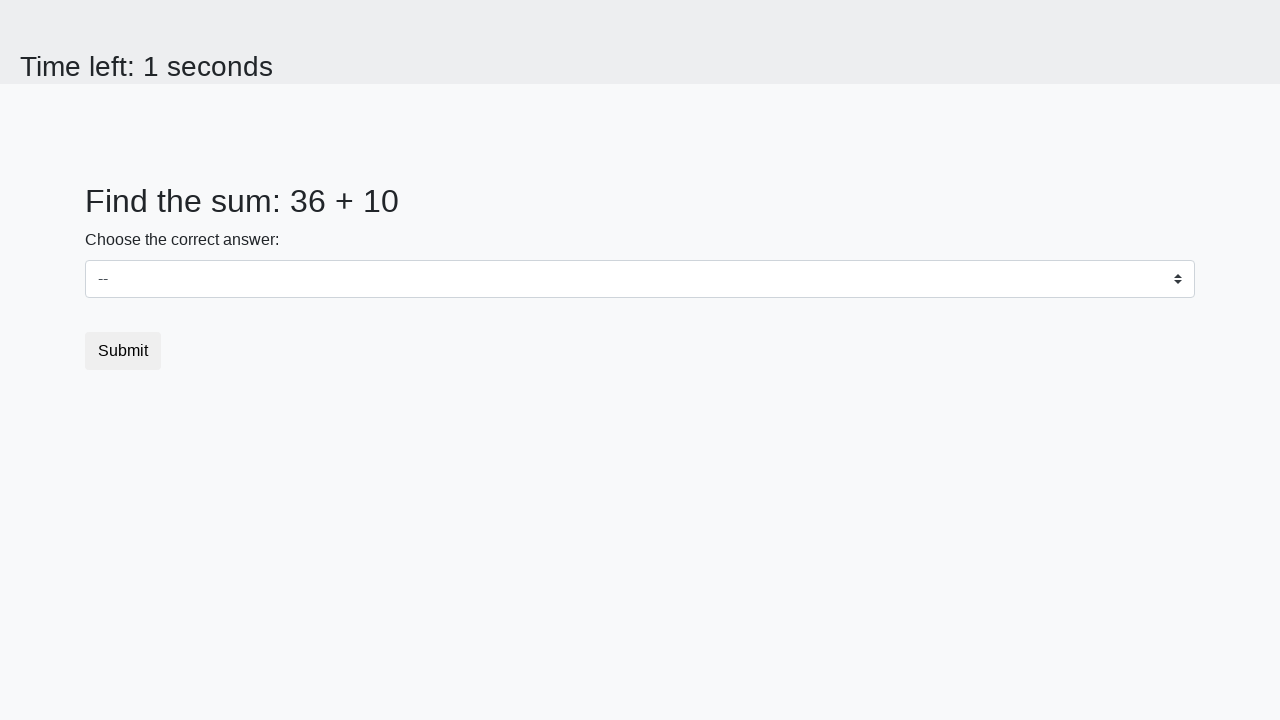